Tests checkbox selection functionality by selecting specific checkboxes (first and third) on the automation practice page

Starting URL: https://rahulshettyacademy.com/AutomationPractice/

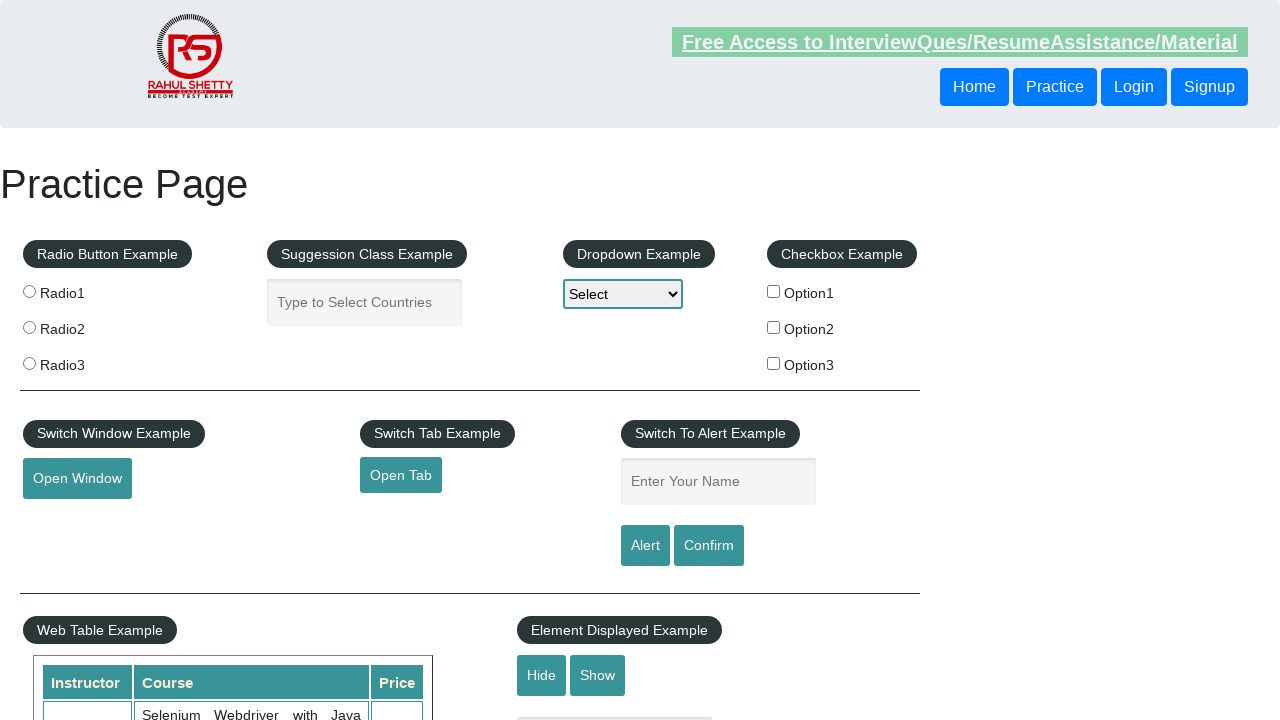

Navigated to automation practice page
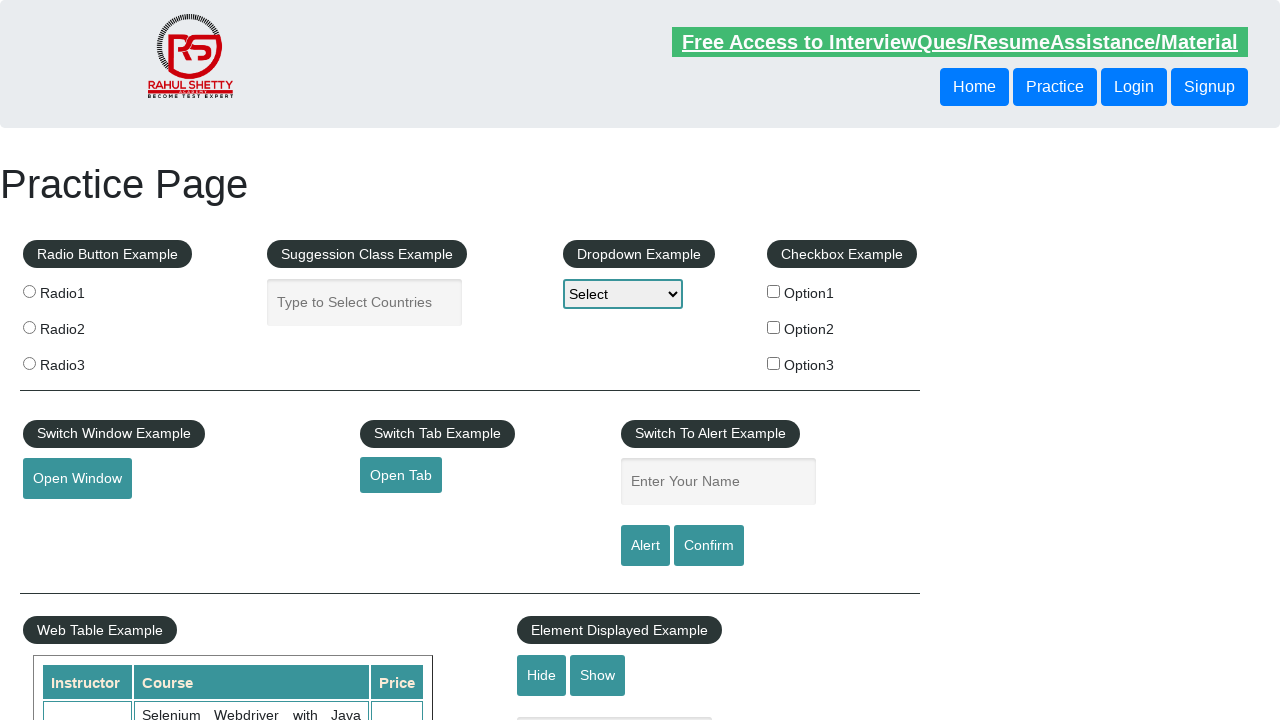

Located all checkboxes on the page
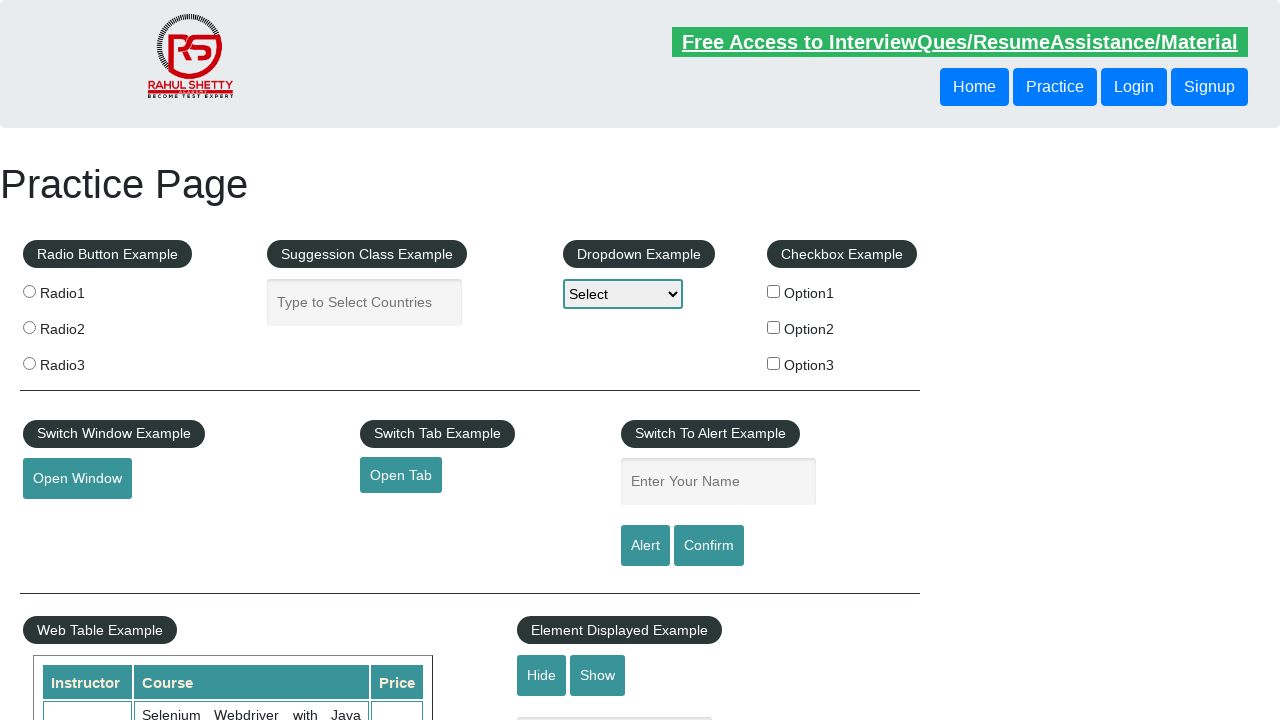

Selected checkbox 1 at (774, 291) on xpath=//*[contains(@id,'checkBoxOption')] >> nth=0
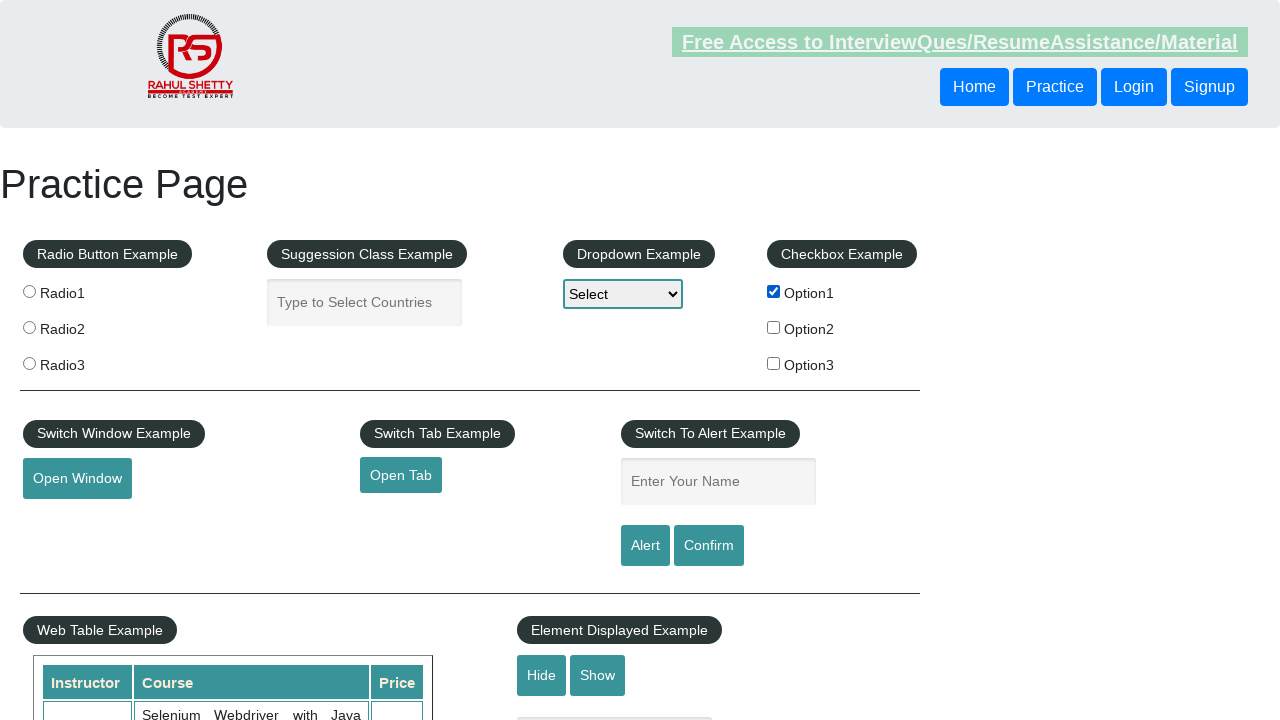

Selected checkbox 3 at (774, 363) on xpath=//*[contains(@id,'checkBoxOption')] >> nth=2
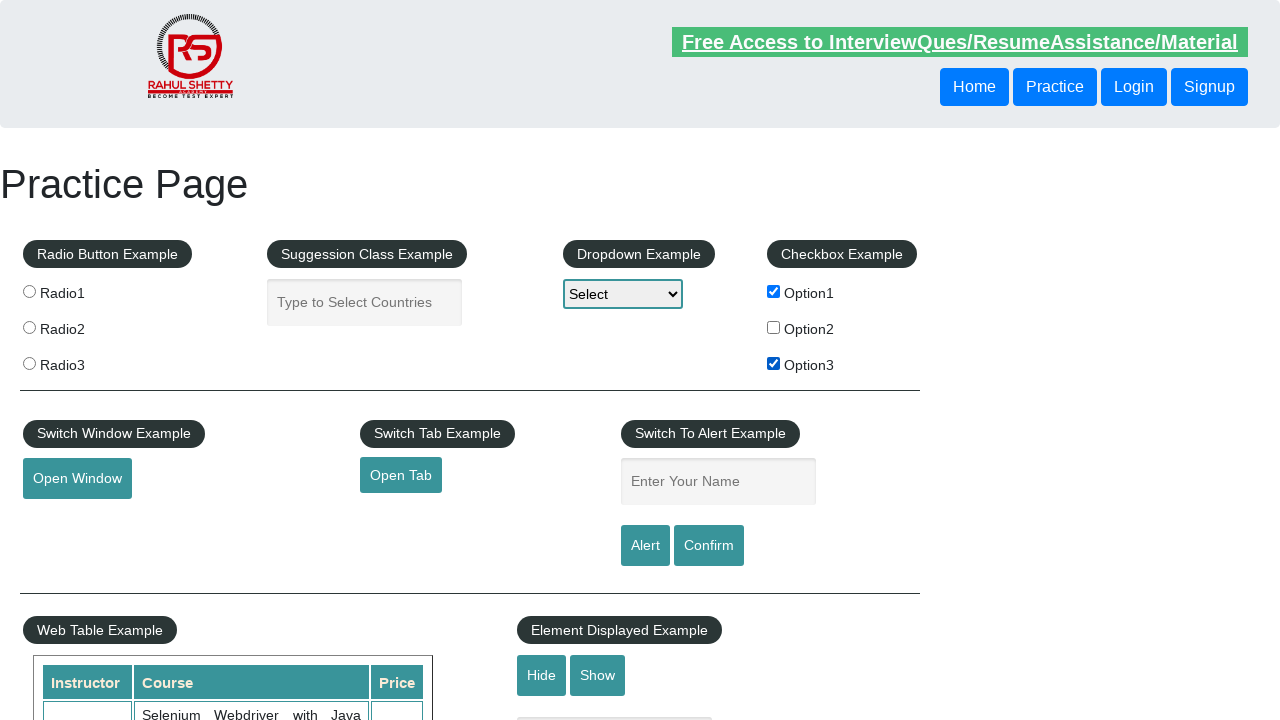

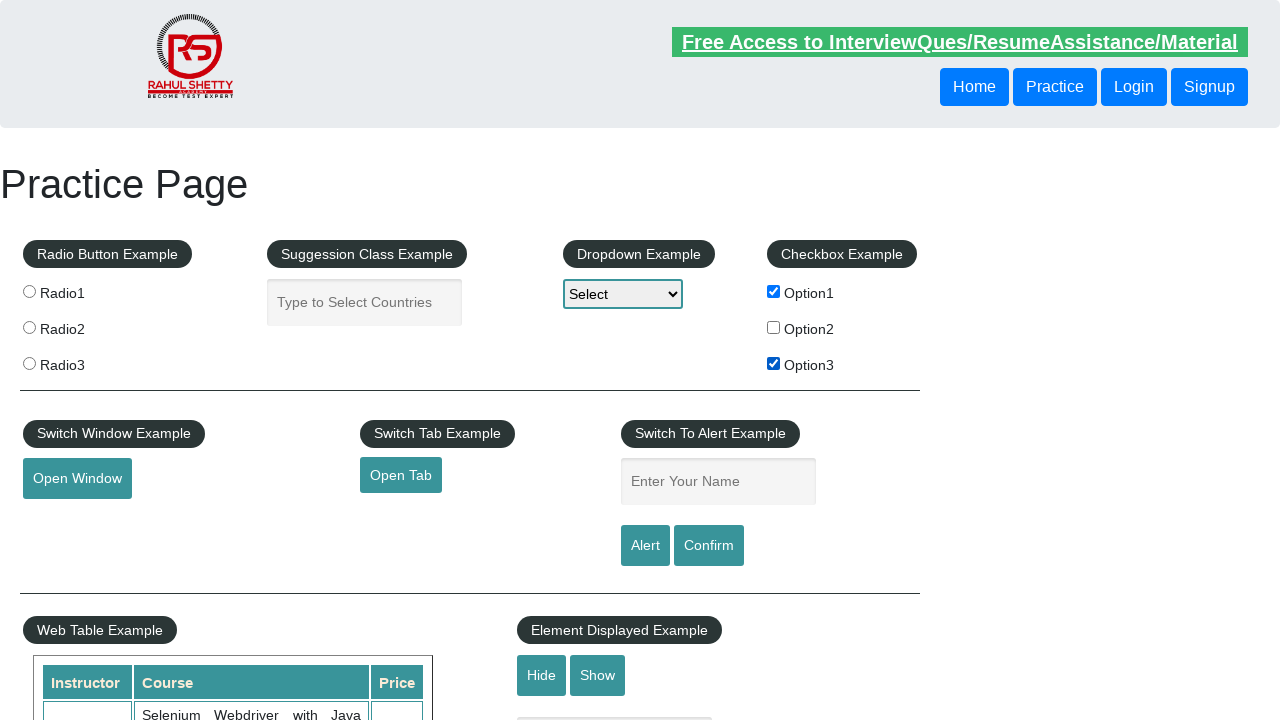